Tests file upload functionality by selecting and uploading a file through the upload form

Starting URL: https://the-internet.herokuapp.com/upload

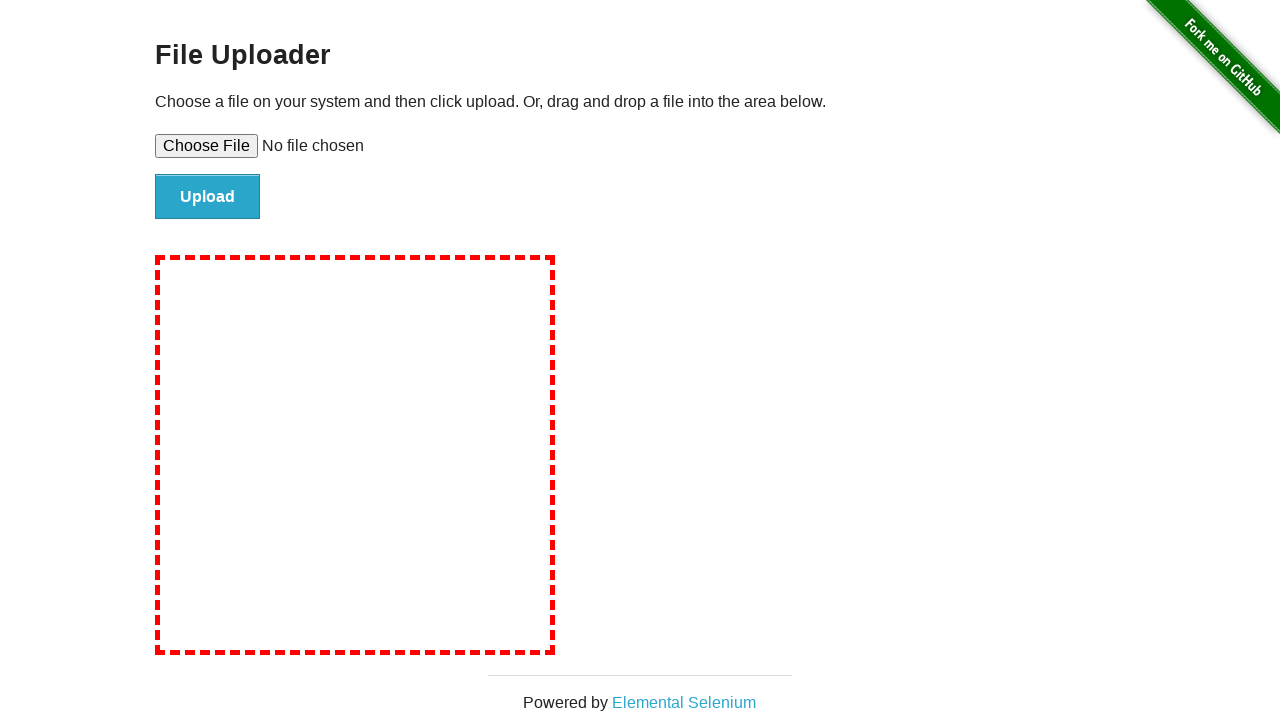

Created temporary test file with content
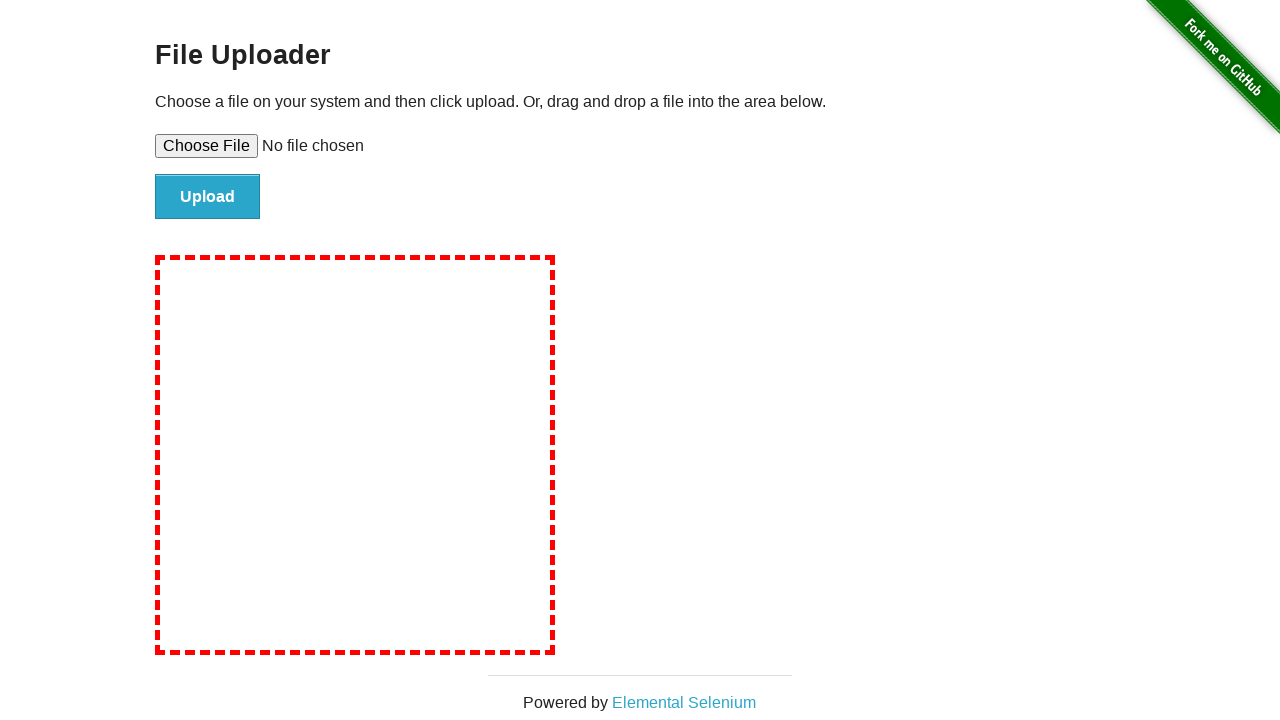

Selected and uploaded test file through file input
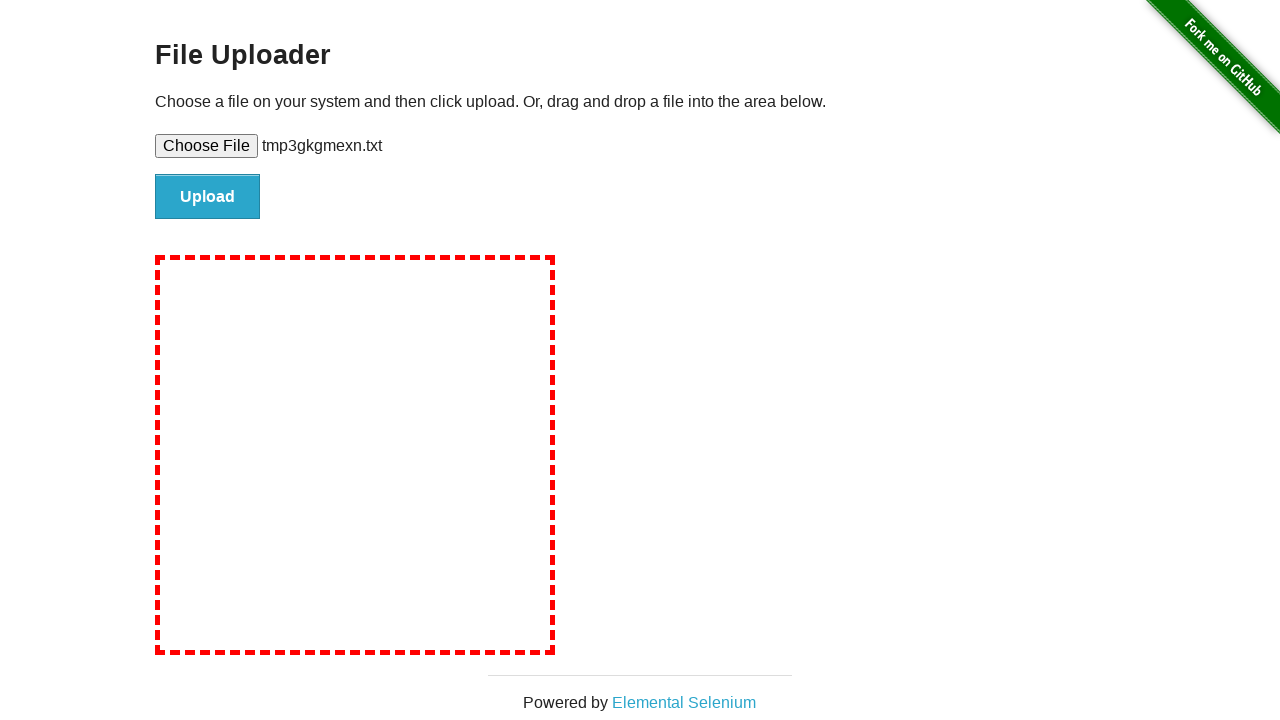

Cleaned up temporary test file
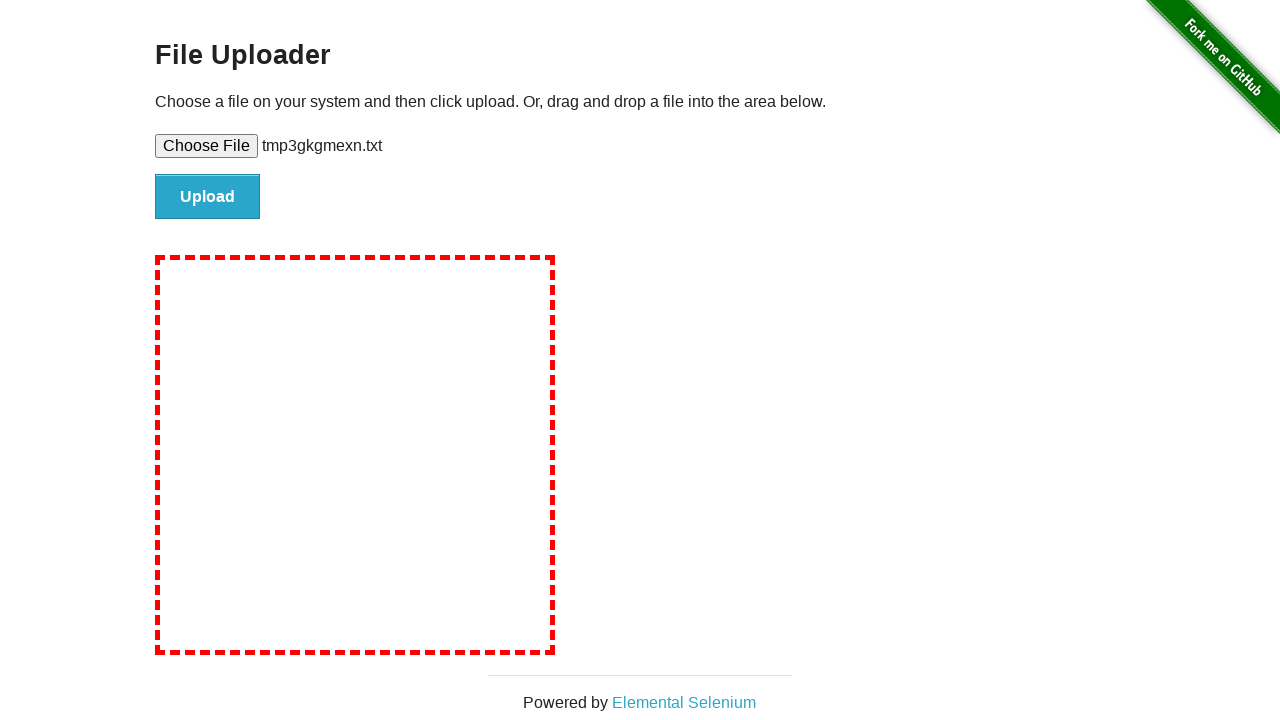

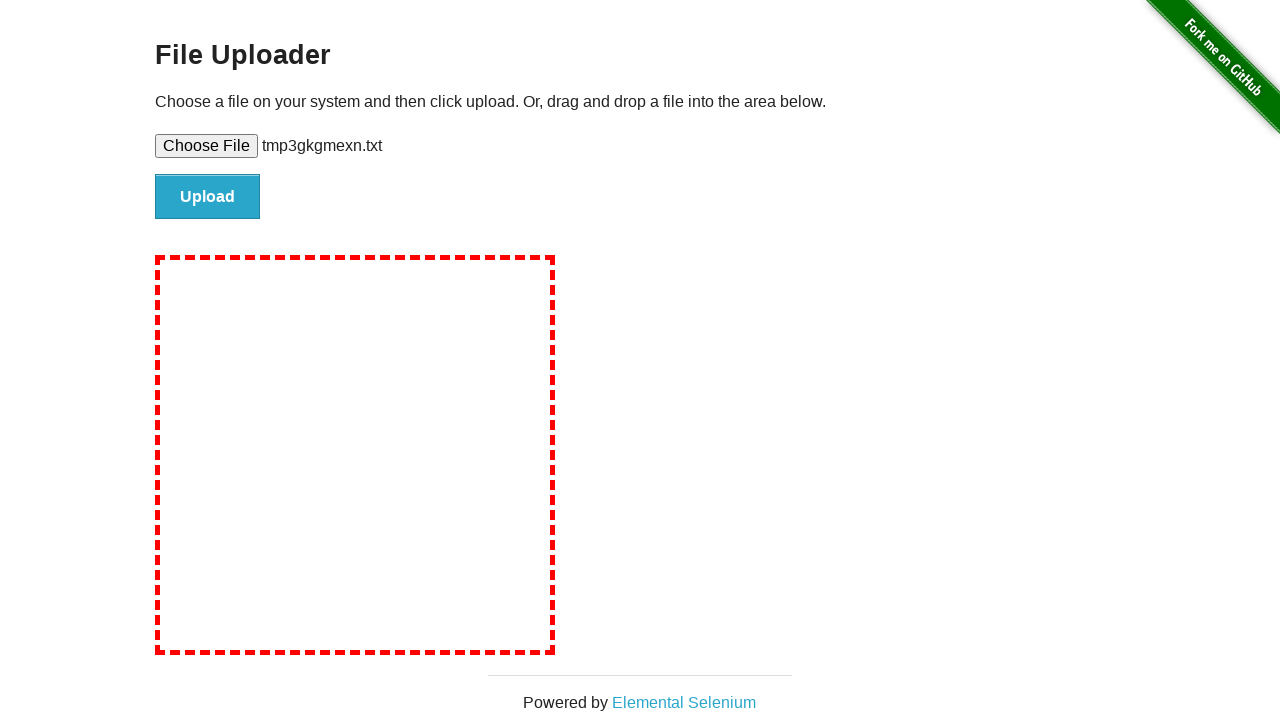